Tests jQuery UI sortable functionality by dragging and dropping list items to reorder them

Starting URL: https://jqueryui.com/sortable/

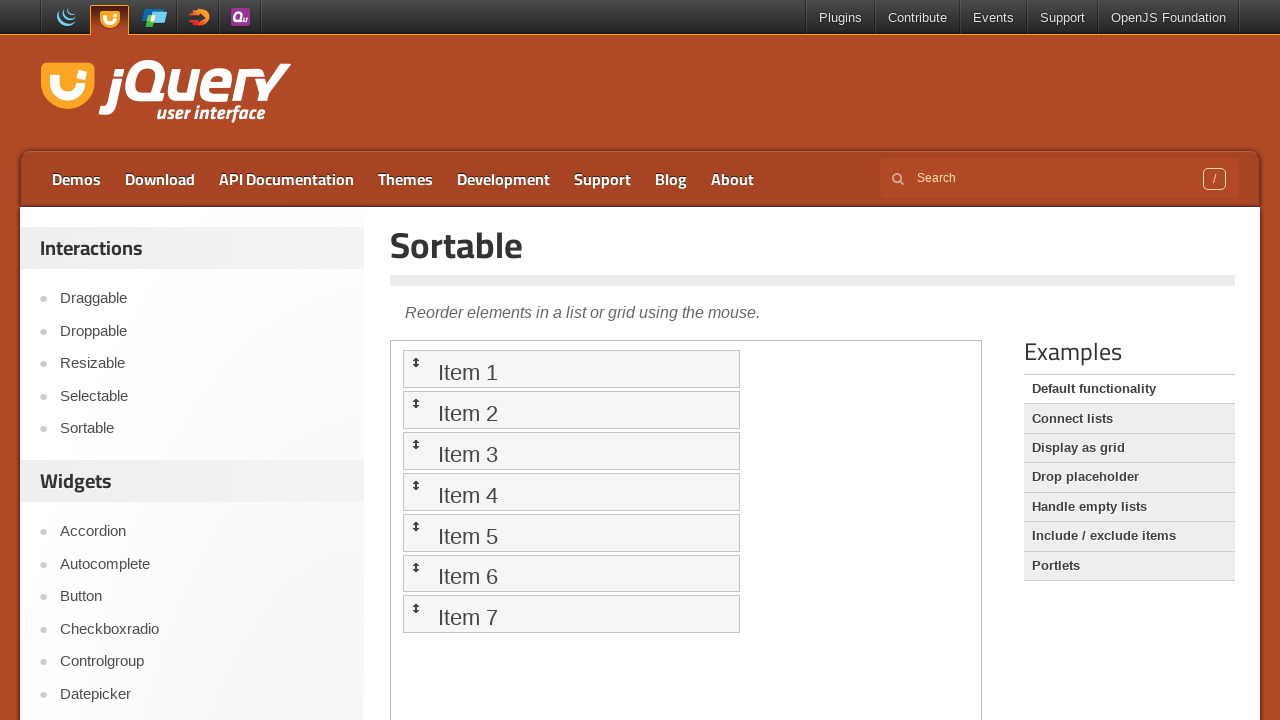

Scrolled down 1000 pixels to view the sortable demo
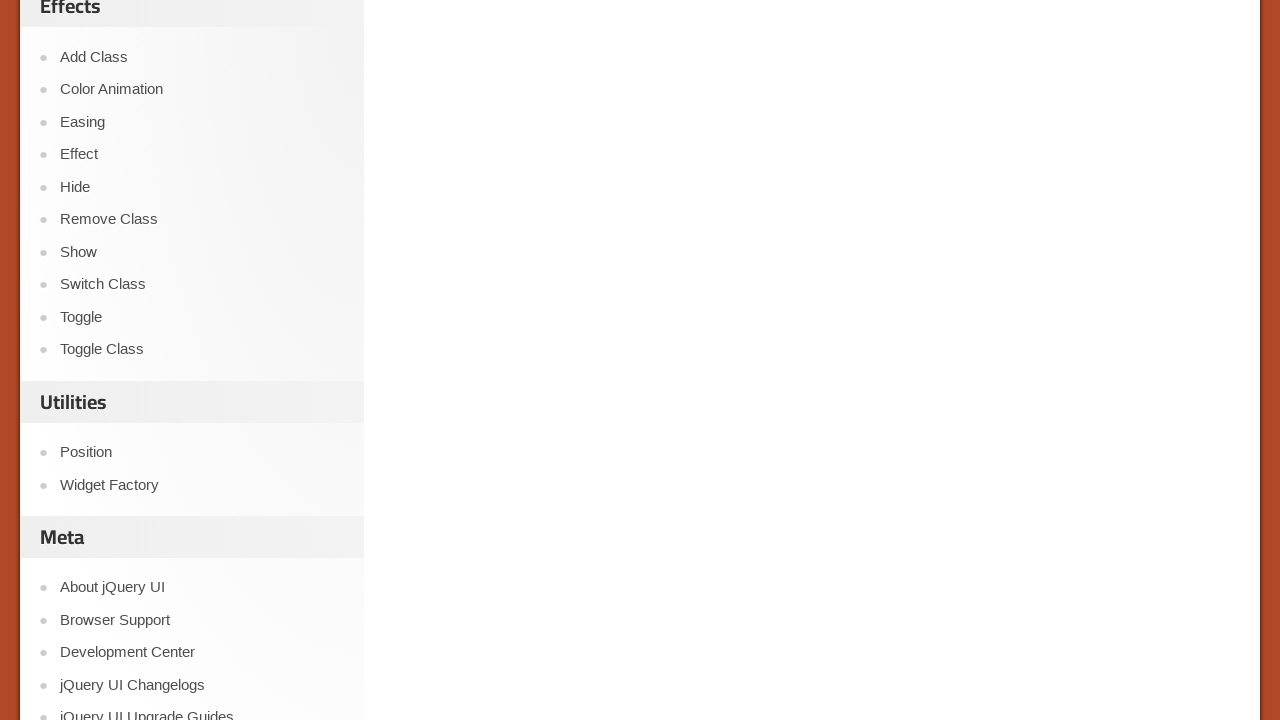

Located the iframe containing the sortable demo
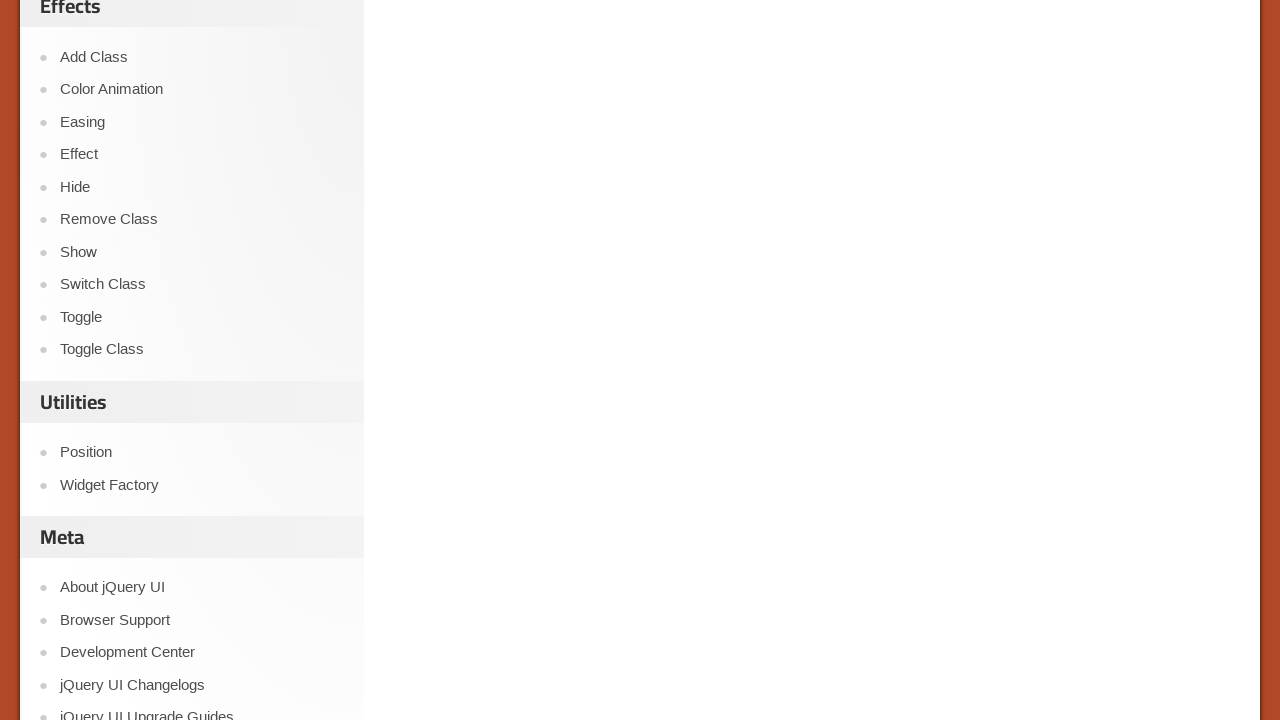

Located Item 1 element in the sortable list
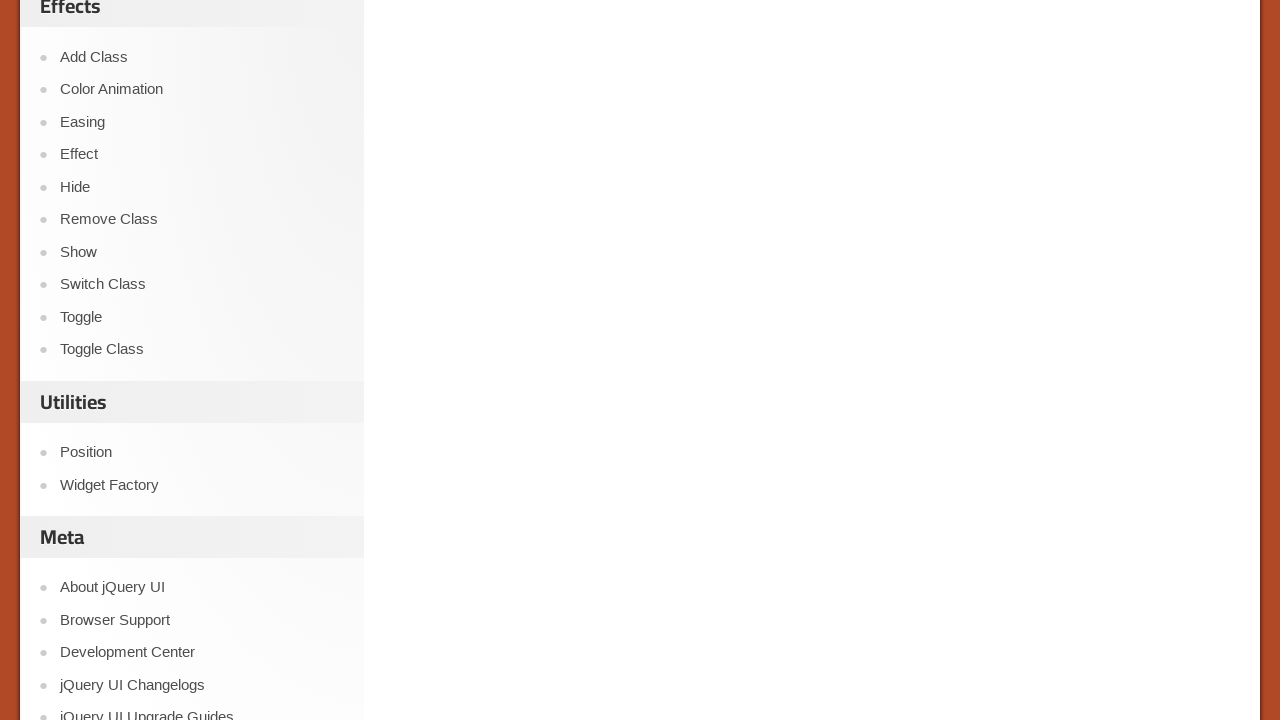

Located Item 4 element in the sortable list
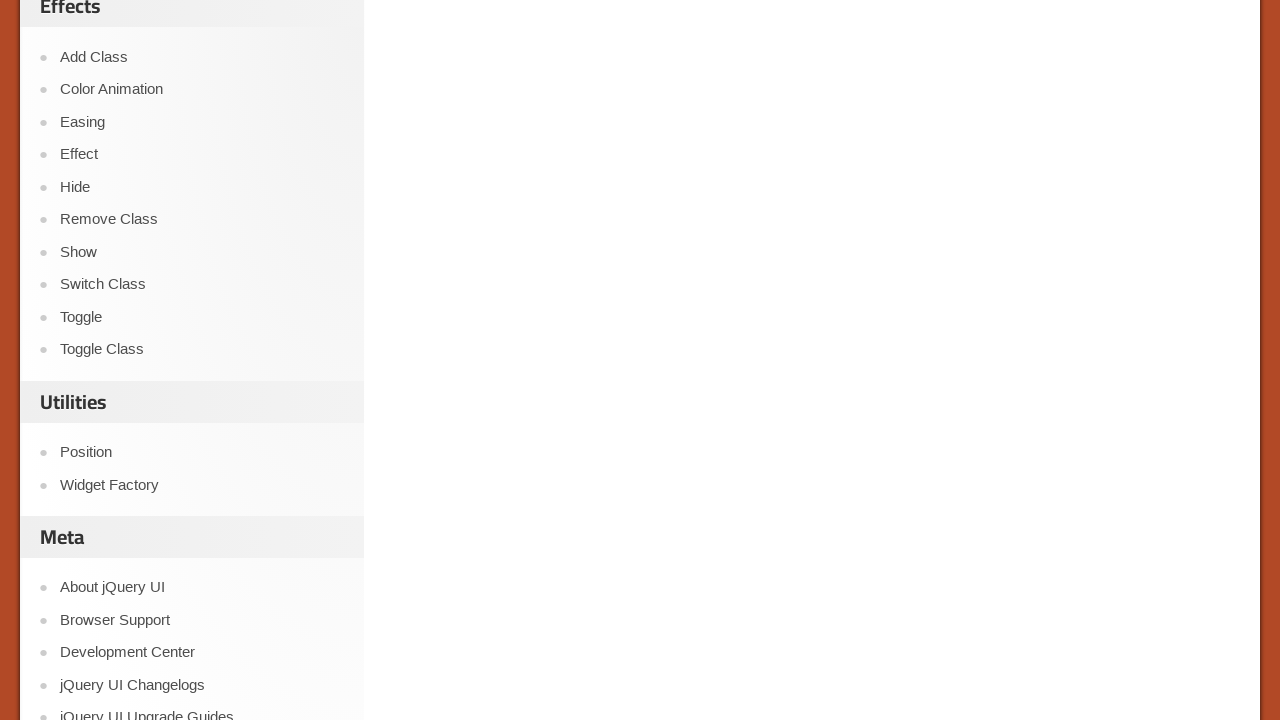

Dragged Item 1 and dropped it at Item 4's position to reorder the list at (571, 484)
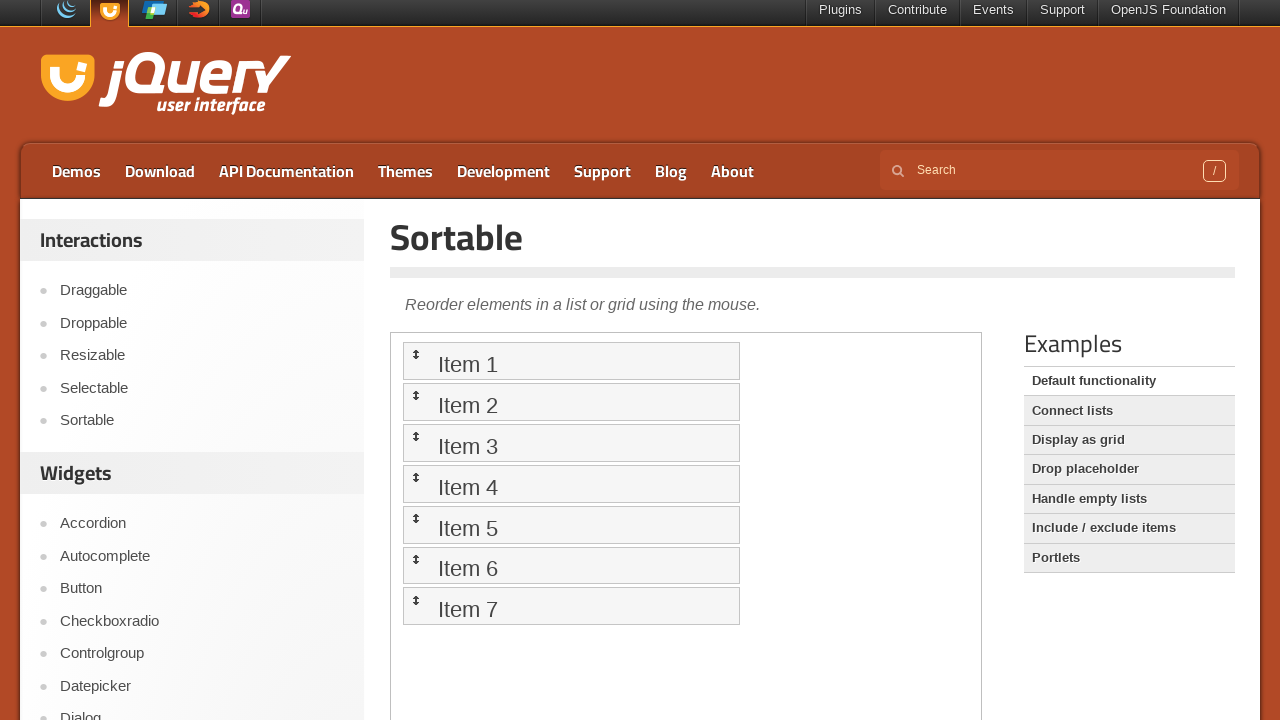

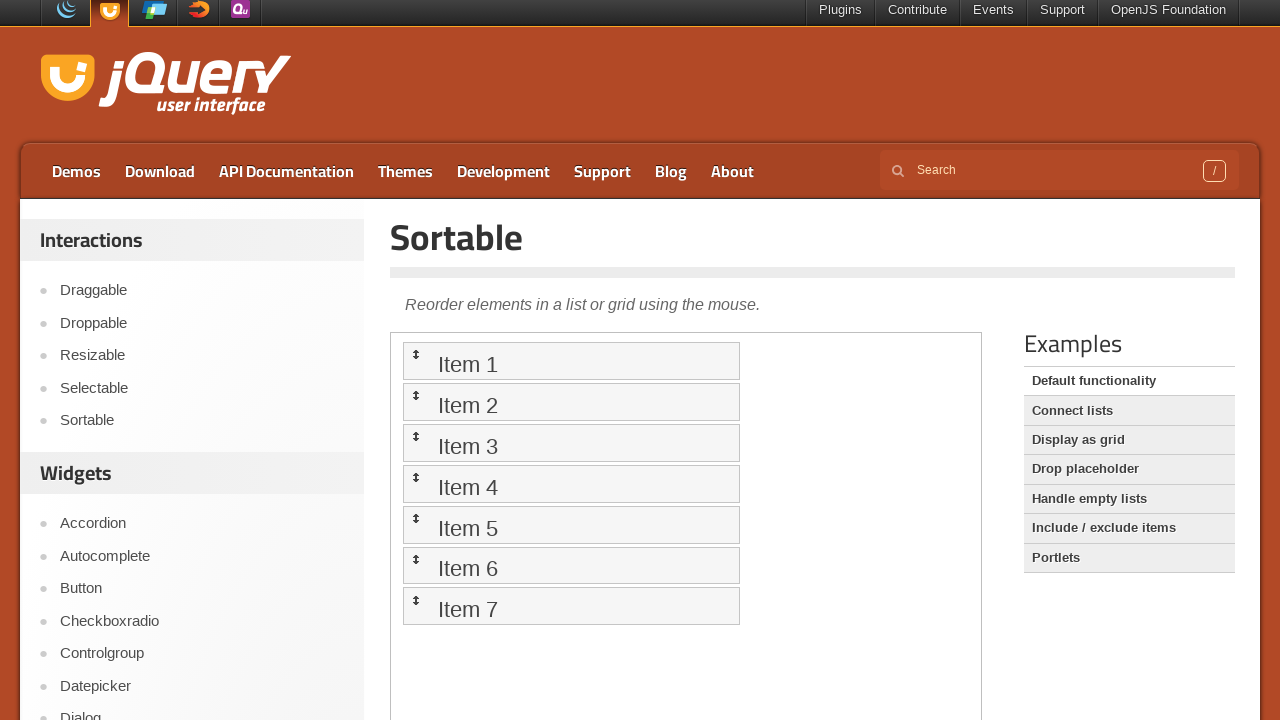